Tests a sign-up form by filling in first name, last name, and email fields, then clicking the sign-up button

Starting URL: http://secure-retreat-92358.herokuapp.com/

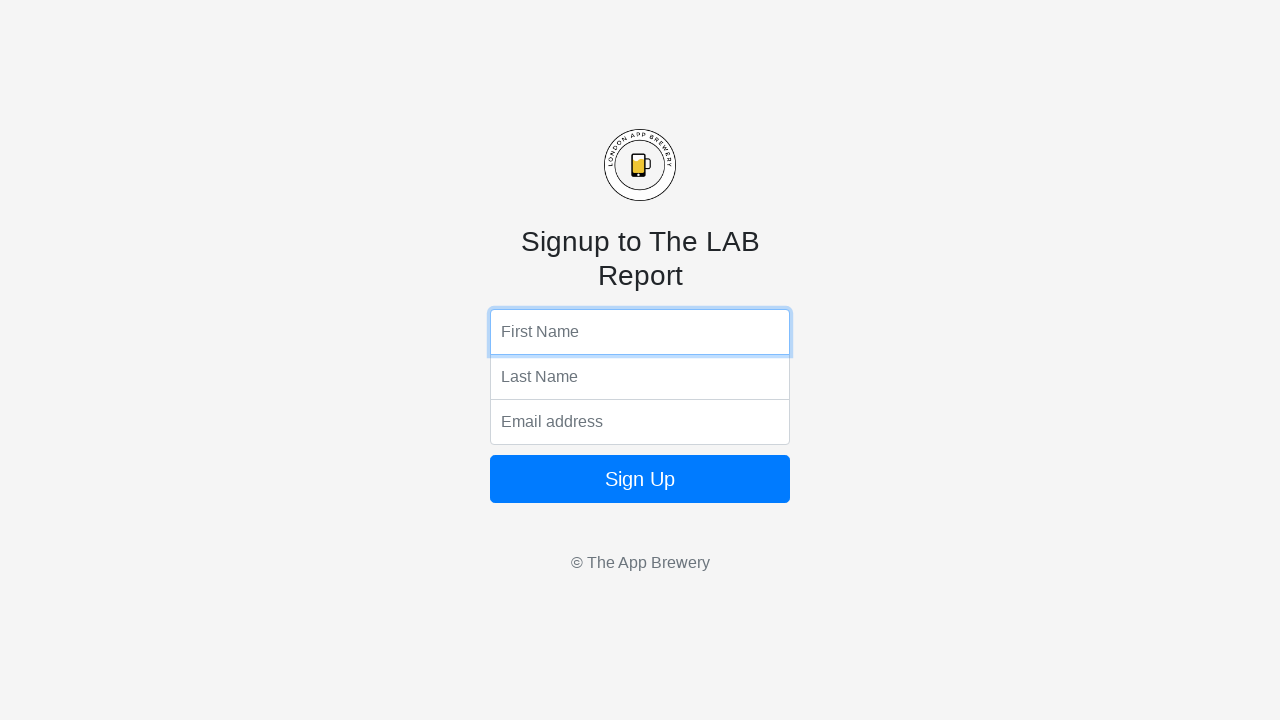

Filled first name field with 'Jennifer' on input[name='fName']
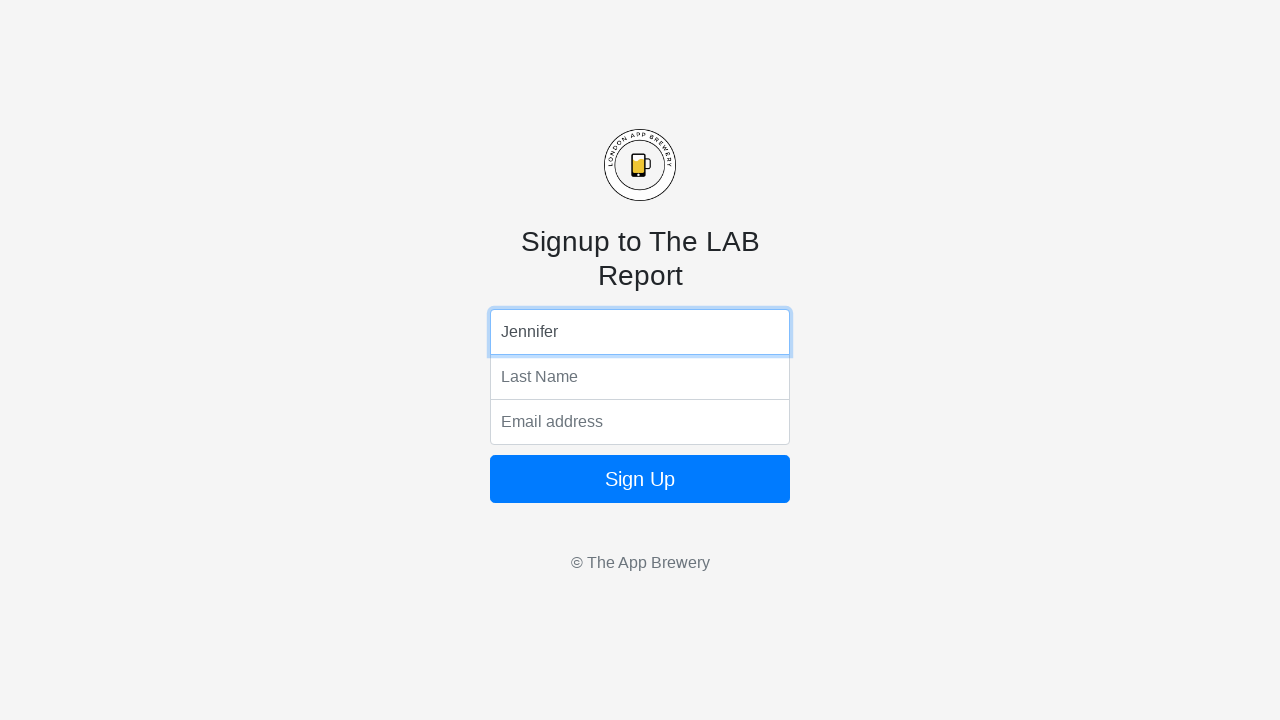

Filled last name field with 'Morrison' on input[name='lName']
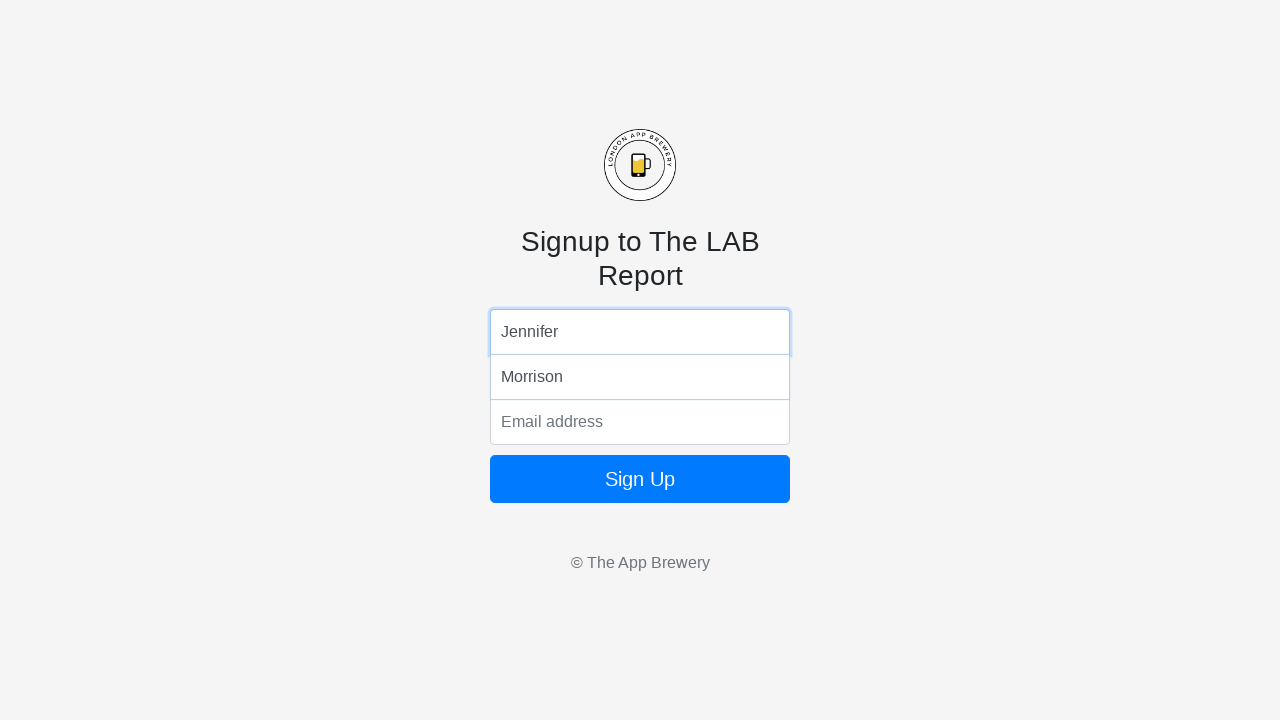

Filled email field with 'jennifer.morrison@example.com' on input[name='email']
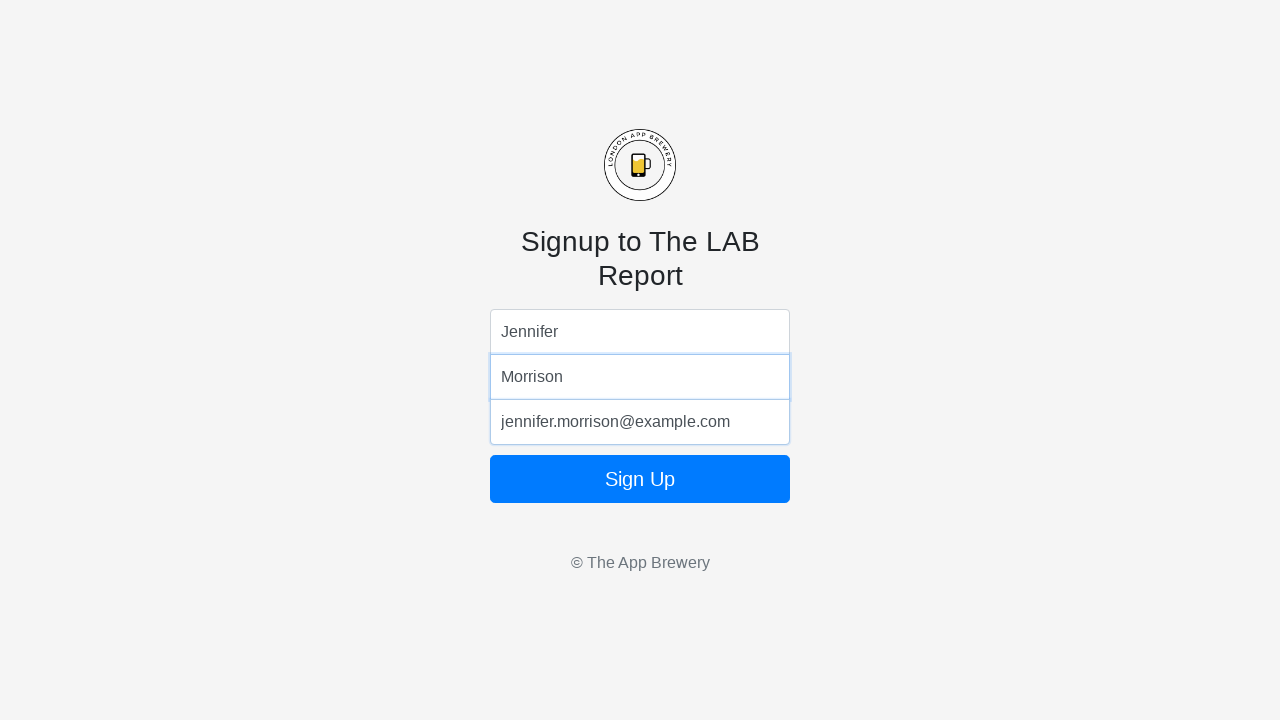

Clicked sign up button at (640, 479) on button
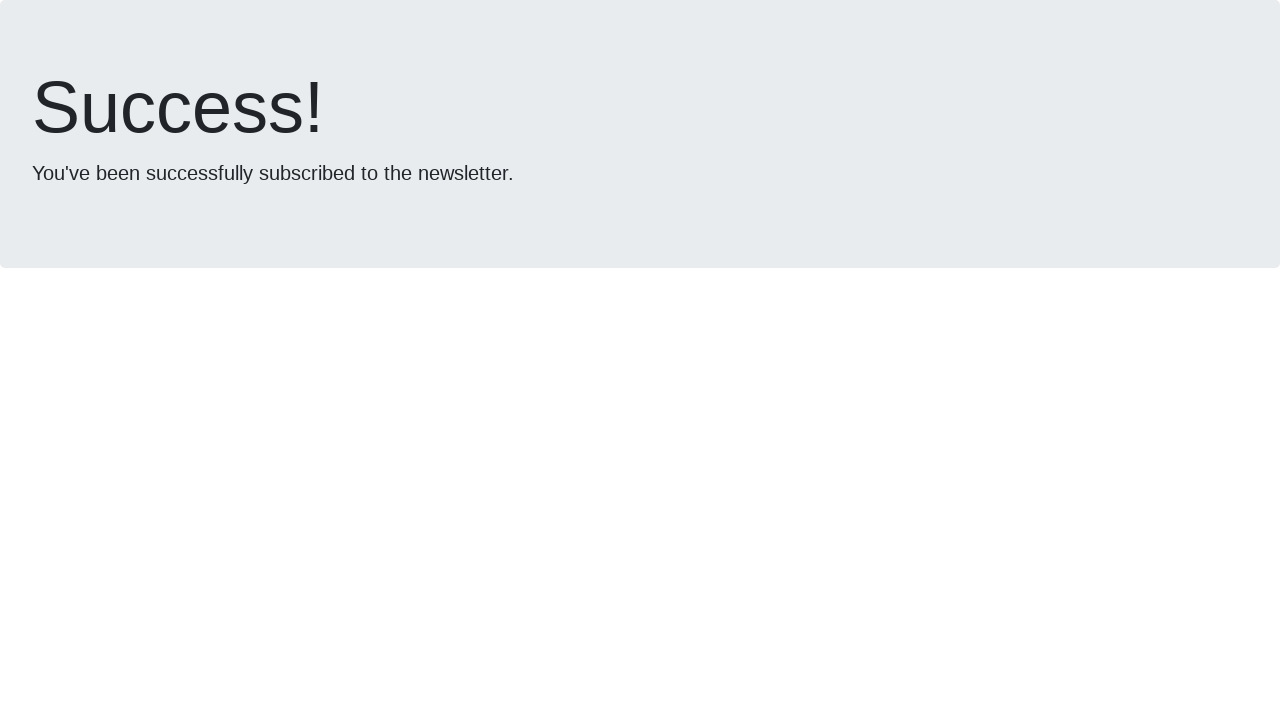

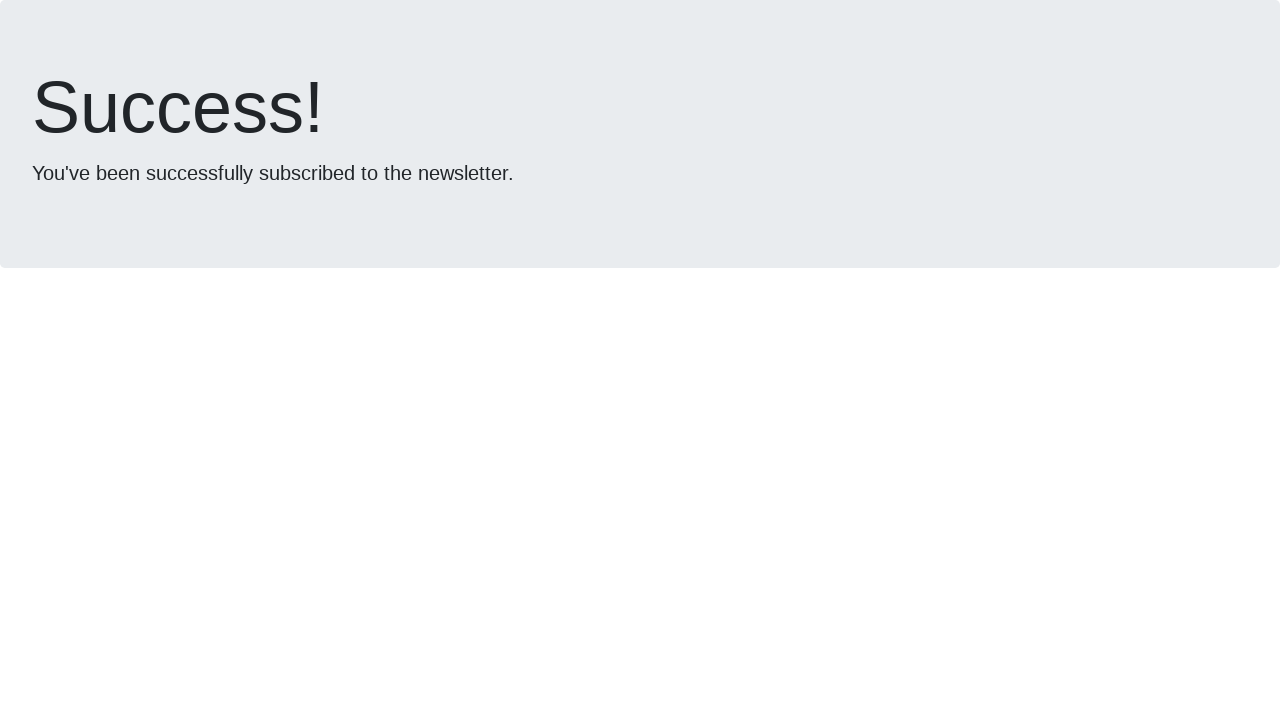